Tests handling JavaScript Prompt alerts by clicking a button, entering text into the prompt, accepting it, and verifying the entered text appears in the result

Starting URL: http://the-internet.herokuapp.com/javascript_alerts

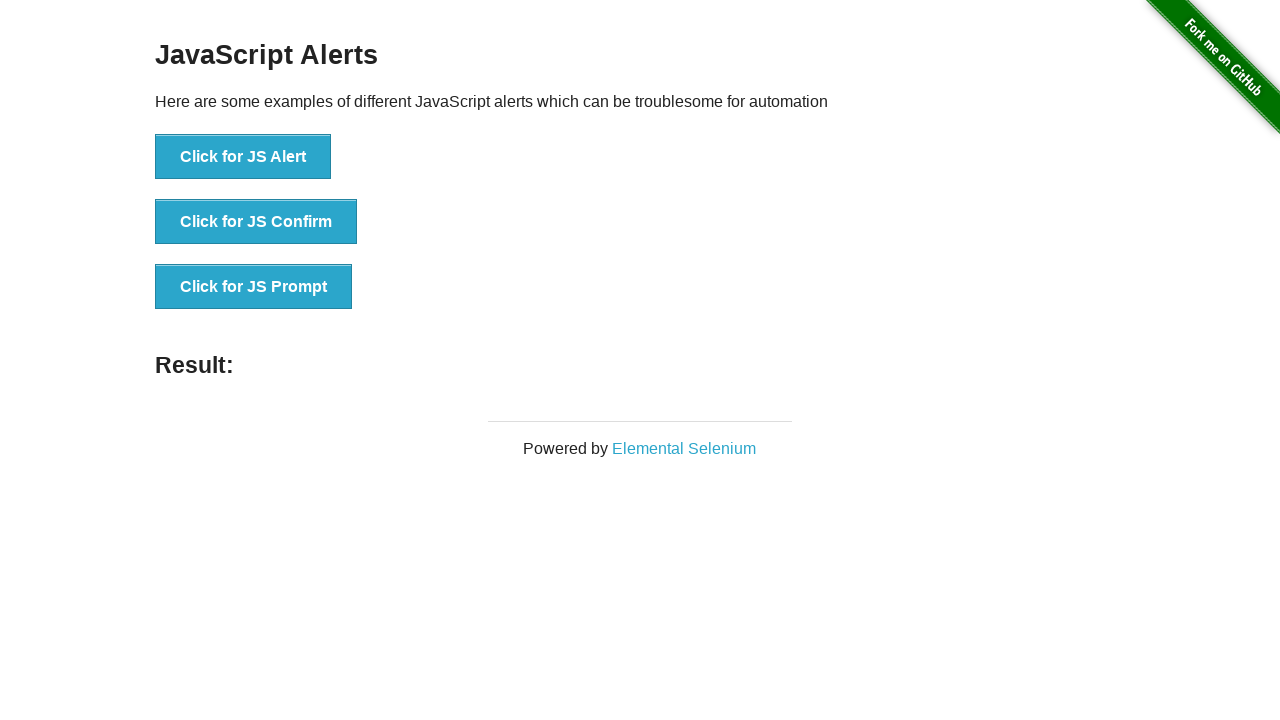

Registered dialog handler to accept prompt with text 'Good morning'
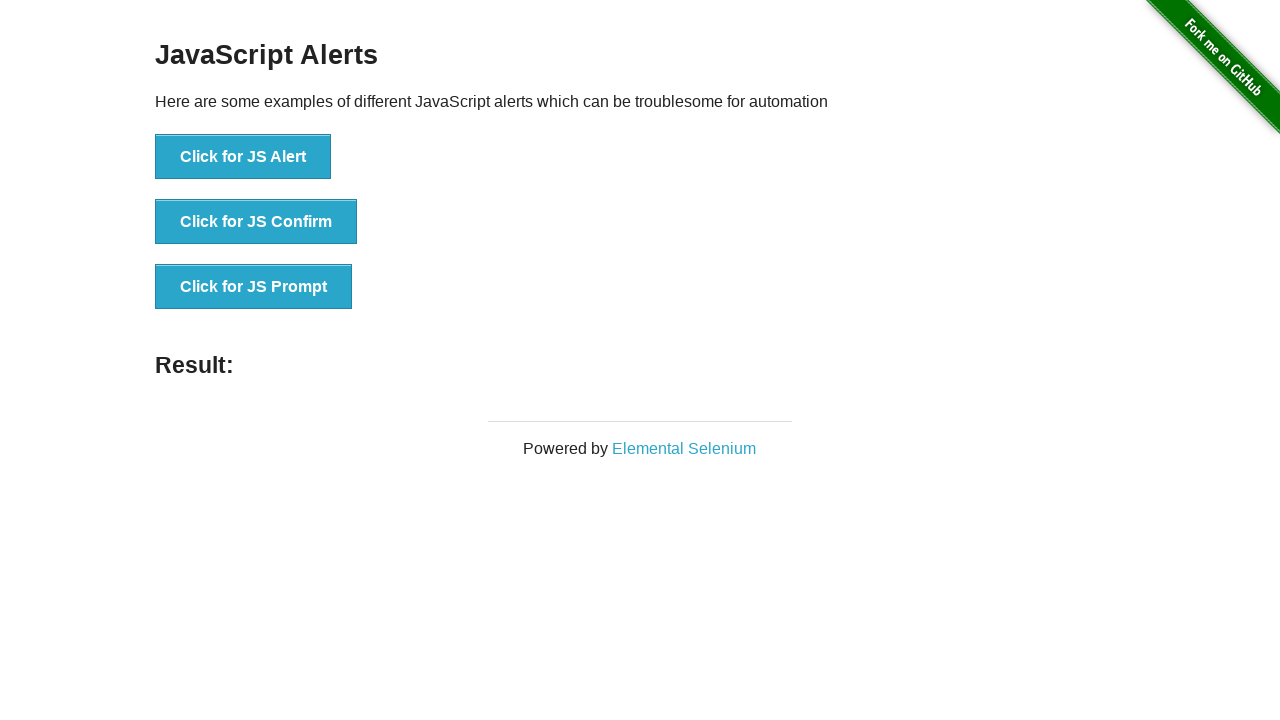

Clicked button to trigger JavaScript Prompt alert at (254, 287) on xpath=//button[text()='Click for JS Prompt']
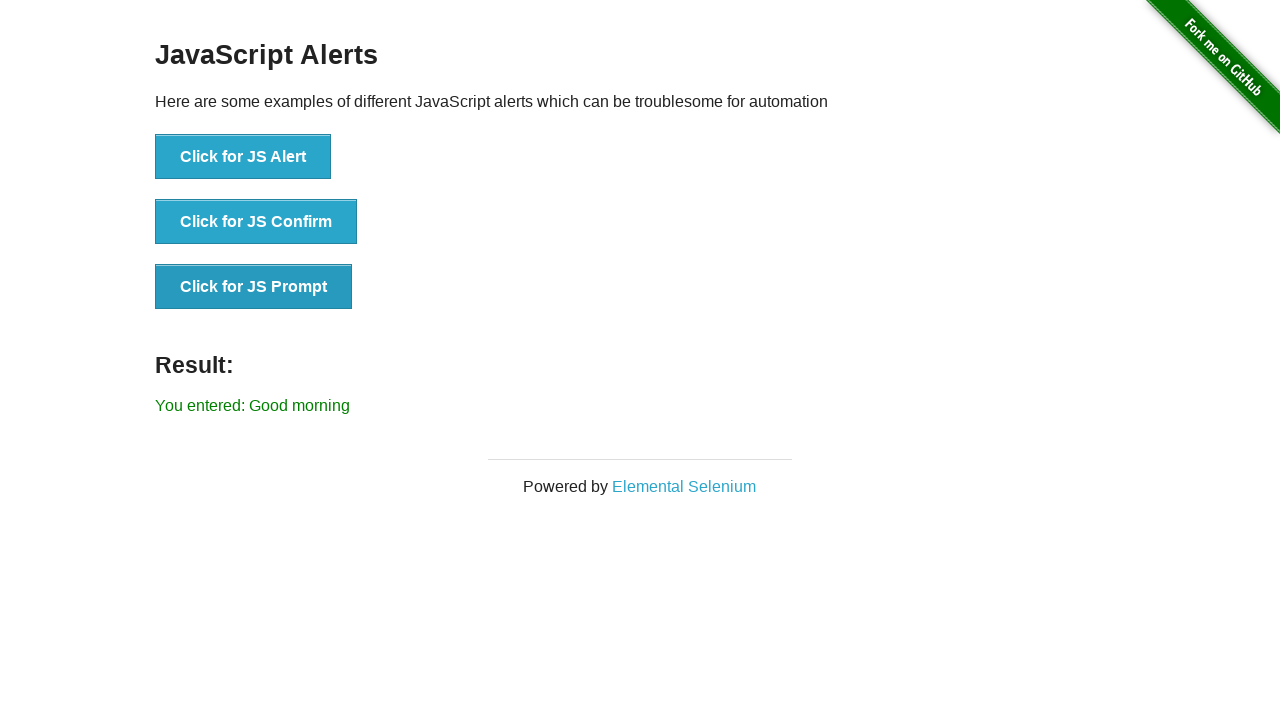

Result element appeared after accepting prompt
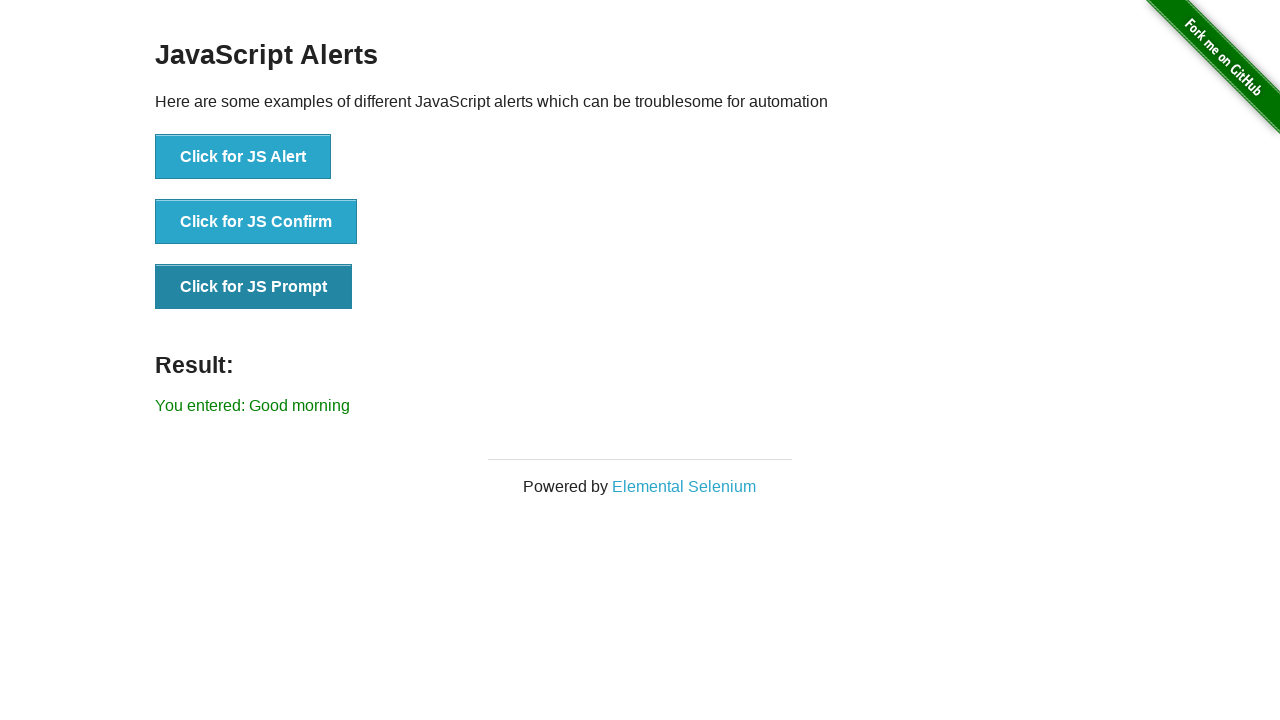

Retrieved result text from result element
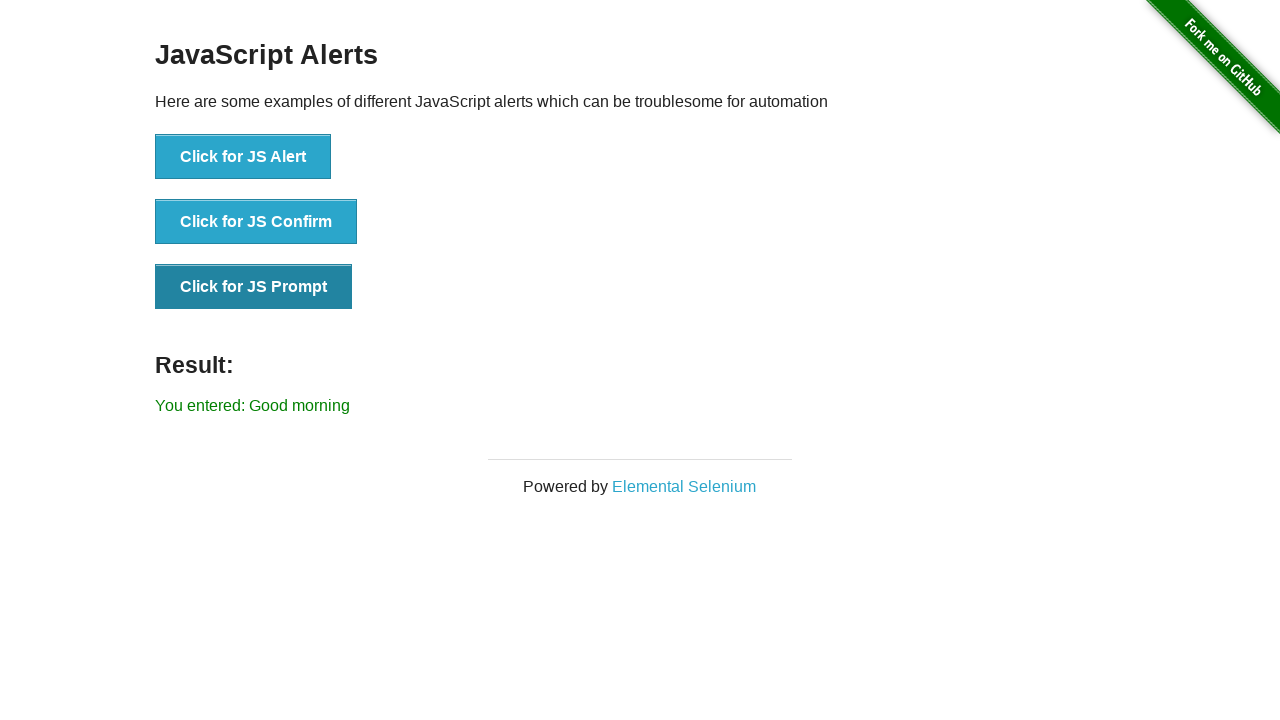

Verified that 'Good morning' is present in the result text
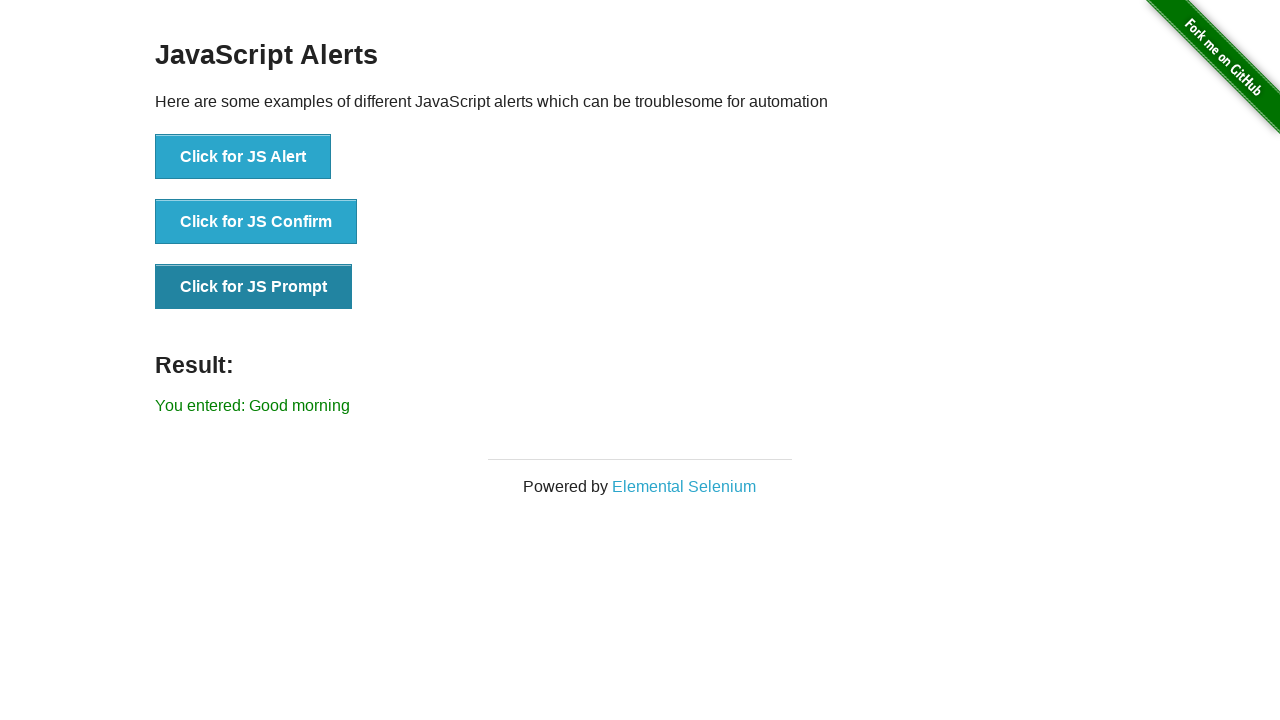

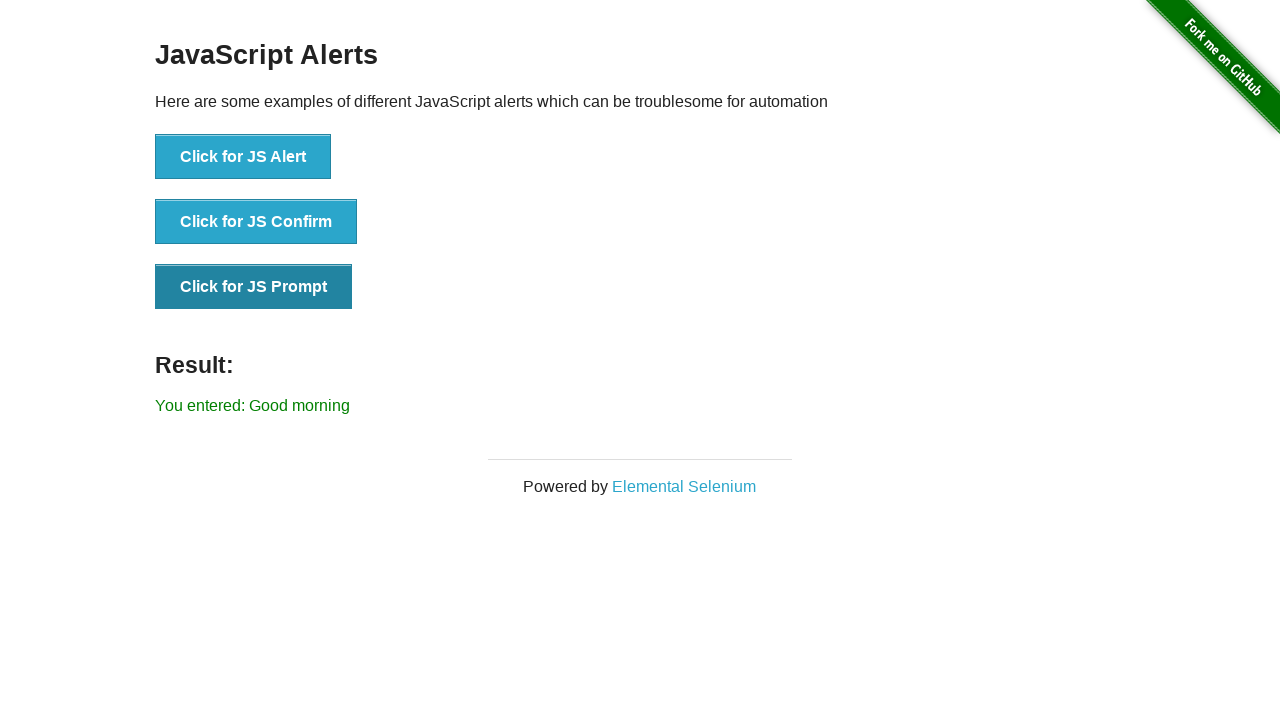